Tests accordion functionality by clicking on section 2 and verifying the expanded content contains specific text

Starting URL: https://jqueryui.com/accordion/

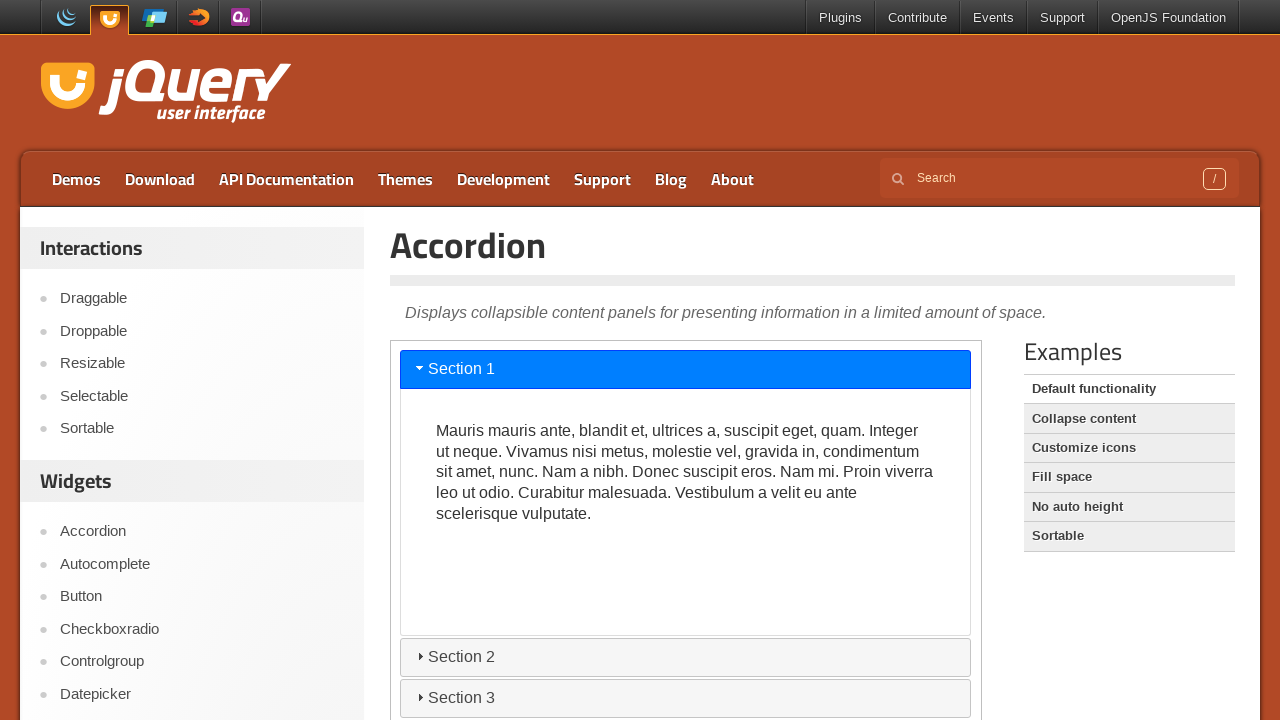

Located the iframe containing the accordion
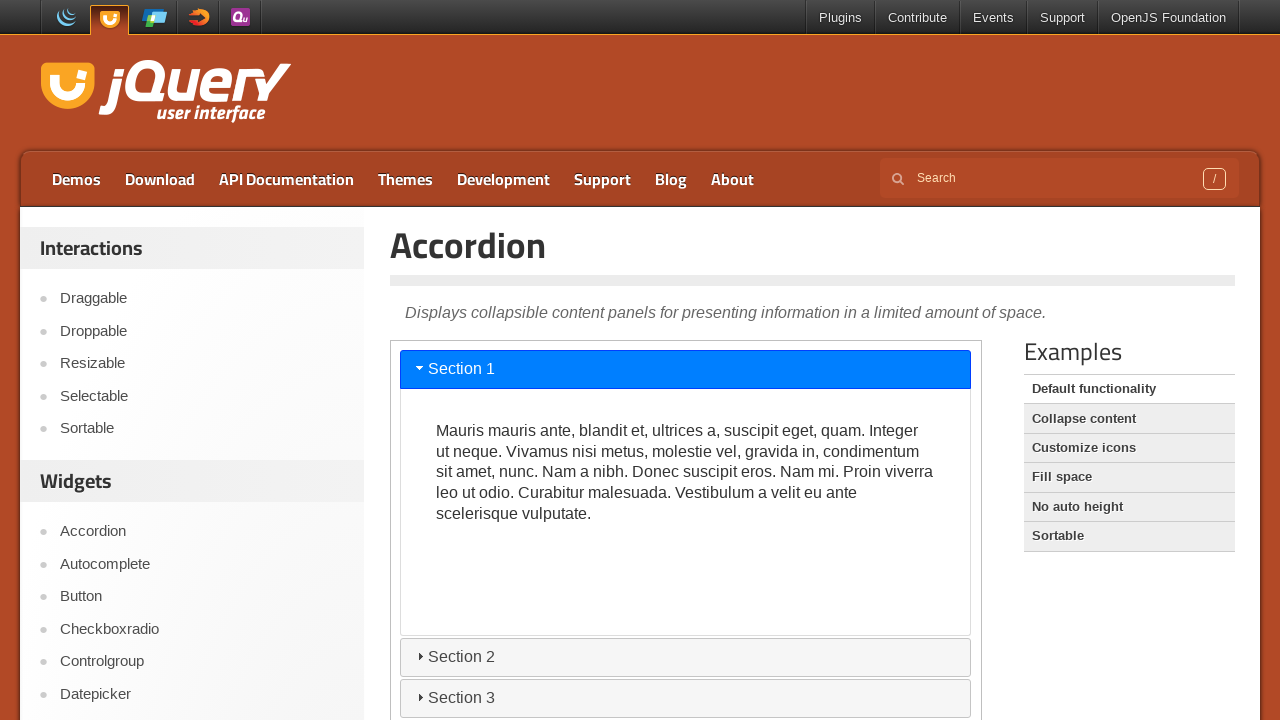

Clicked on Section 2 accordion header at (686, 657) on iframe >> nth=0 >> internal:control=enter-frame >> #ui-id-3
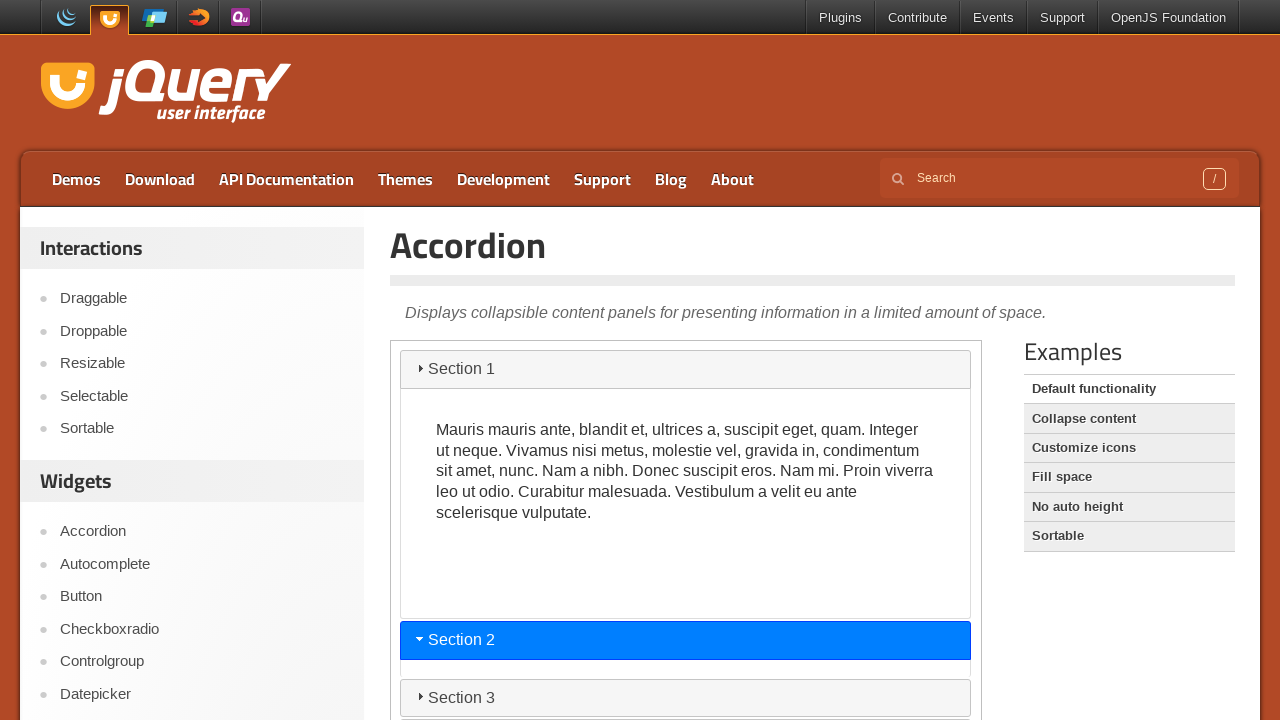

Retrieved text content from expanded Section 2
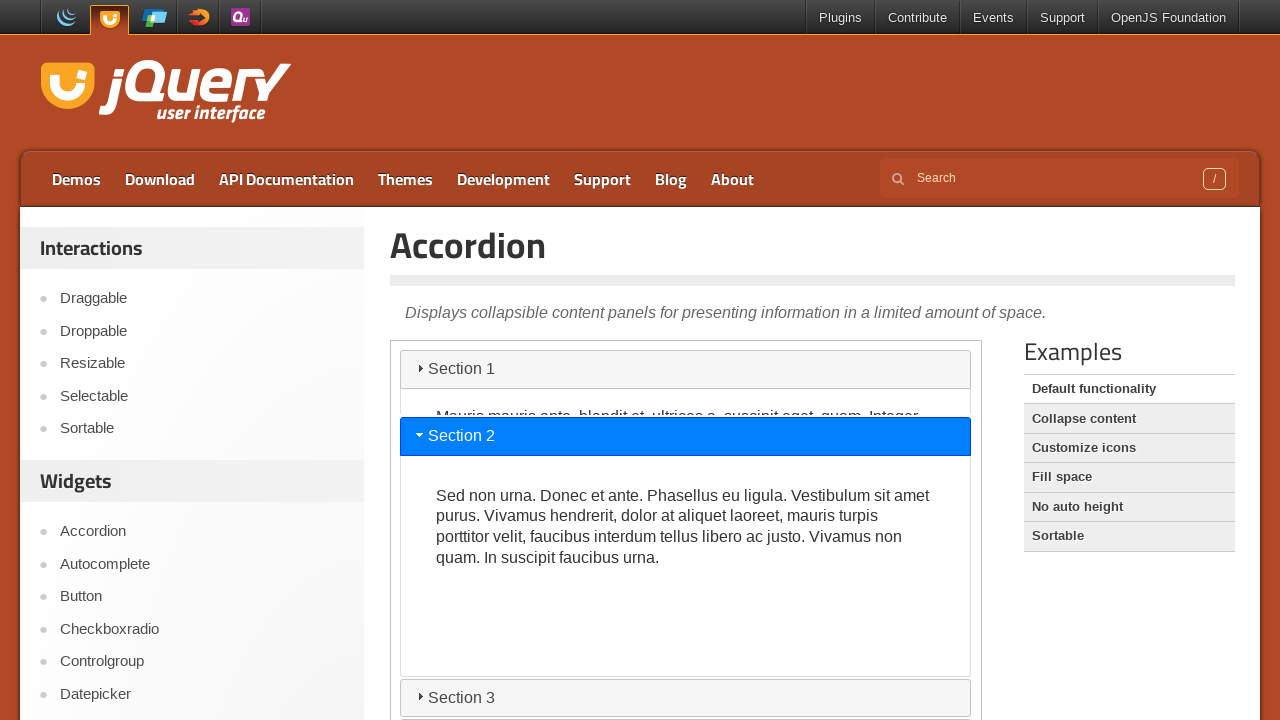

Verified that Section 2 expanded content contains 'Sed non urna.'
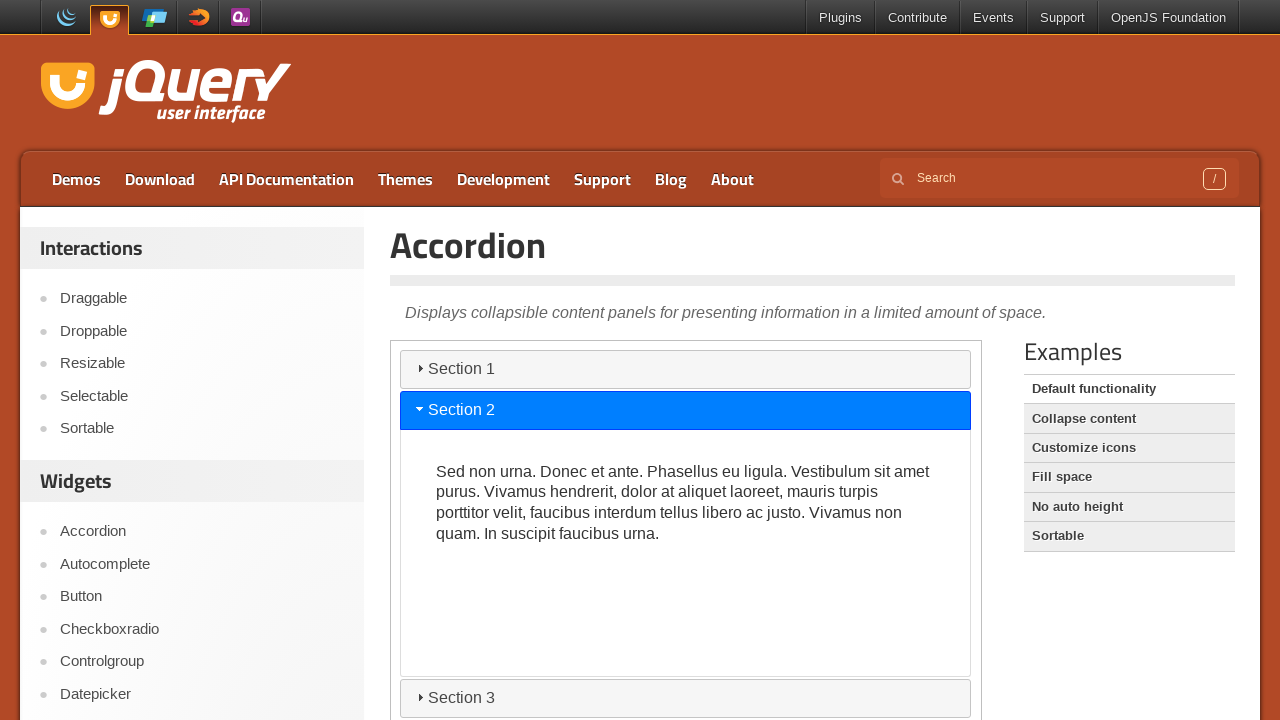

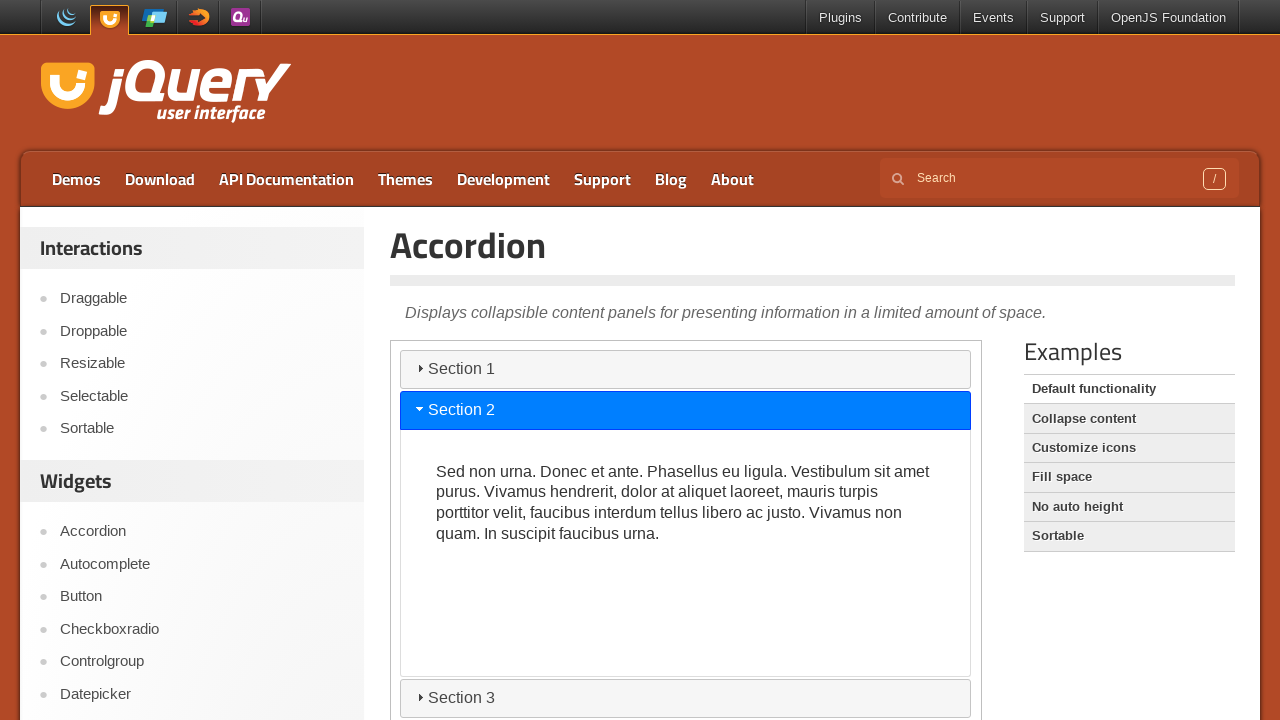